Tests that todo data persists after page reload

Starting URL: https://demo.playwright.dev/todomvc

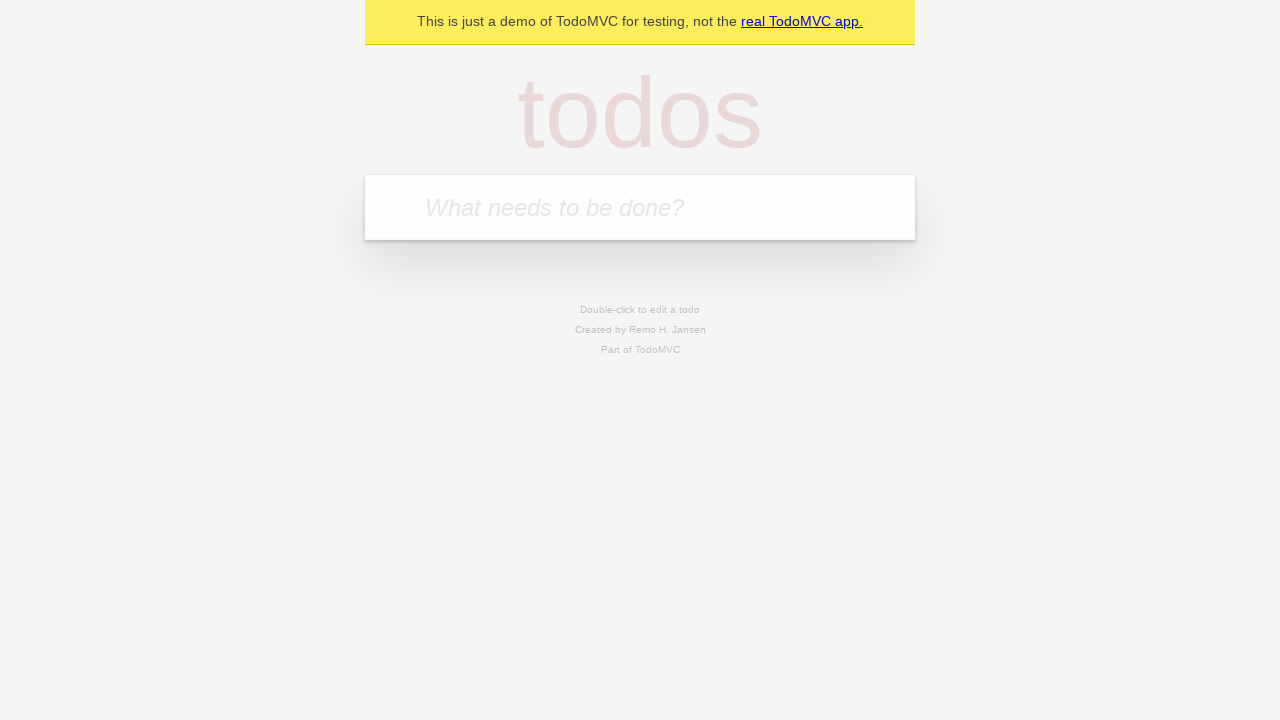

Filled todo input with 'buy some cheese' on internal:attr=[placeholder="What needs to be done?"i]
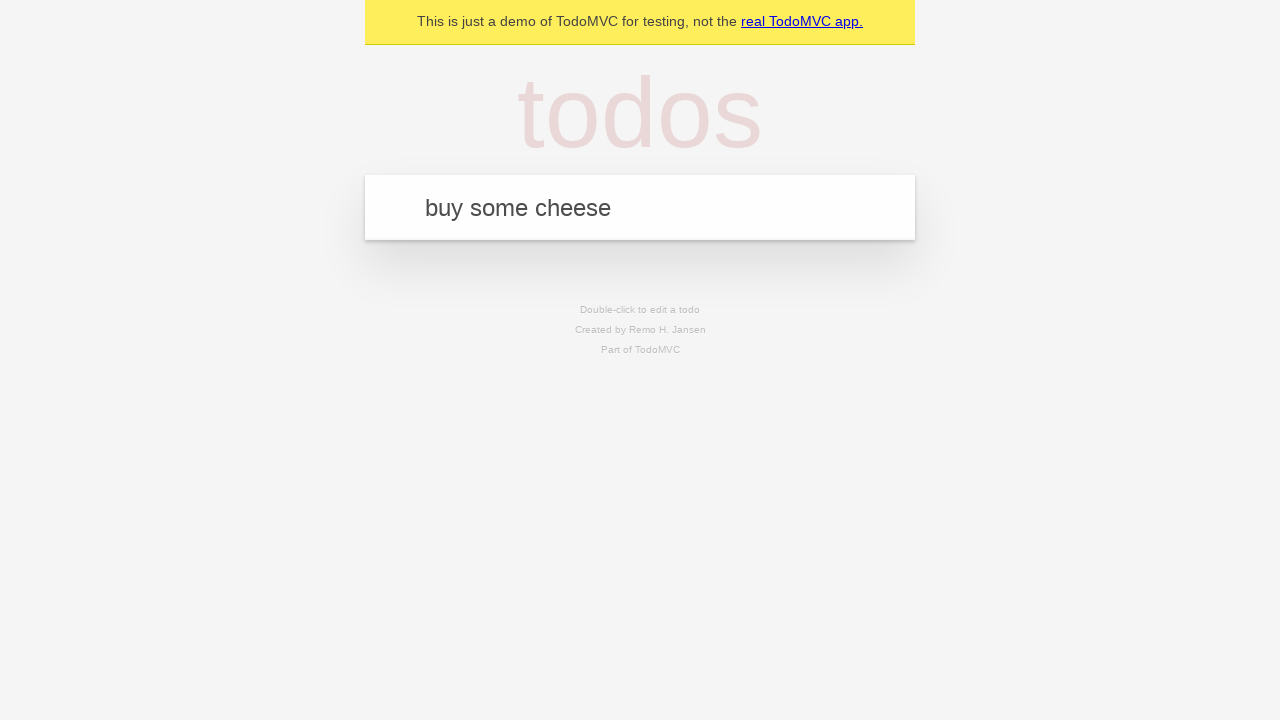

Pressed Enter to add todo item 'buy some cheese' on internal:attr=[placeholder="What needs to be done?"i]
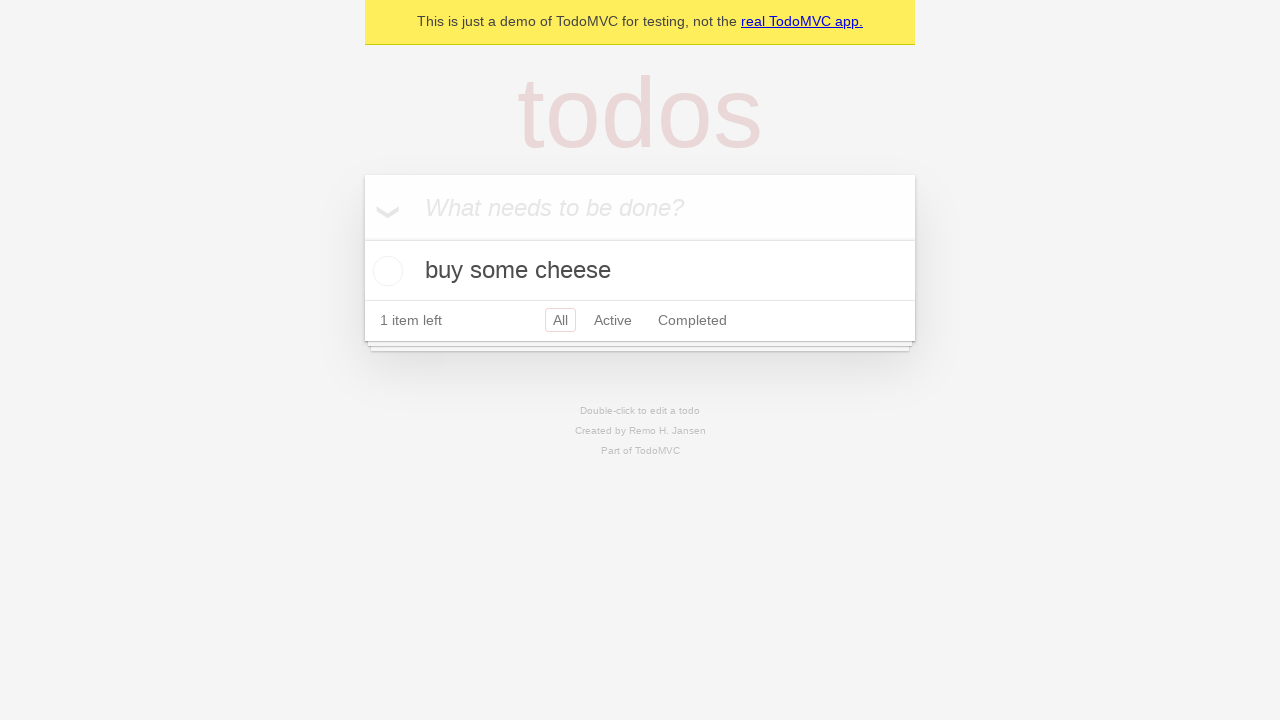

Filled todo input with 'feed the cat' on internal:attr=[placeholder="What needs to be done?"i]
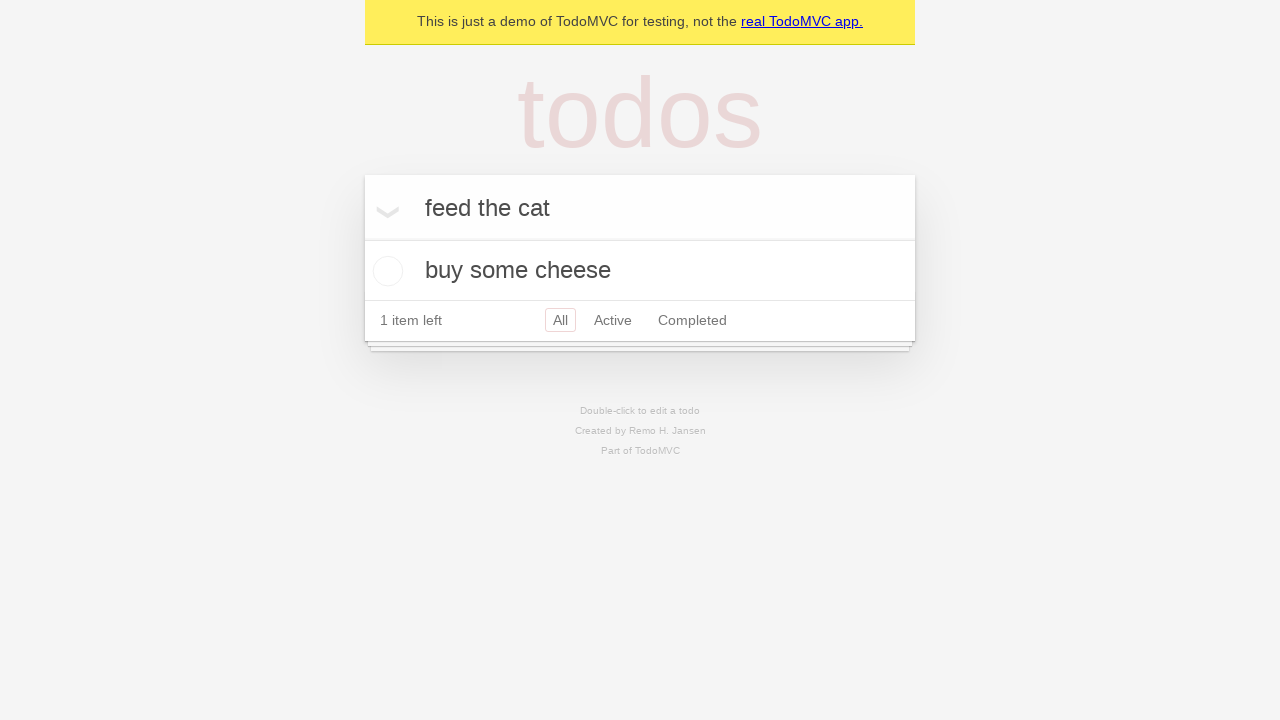

Pressed Enter to add todo item 'feed the cat' on internal:attr=[placeholder="What needs to be done?"i]
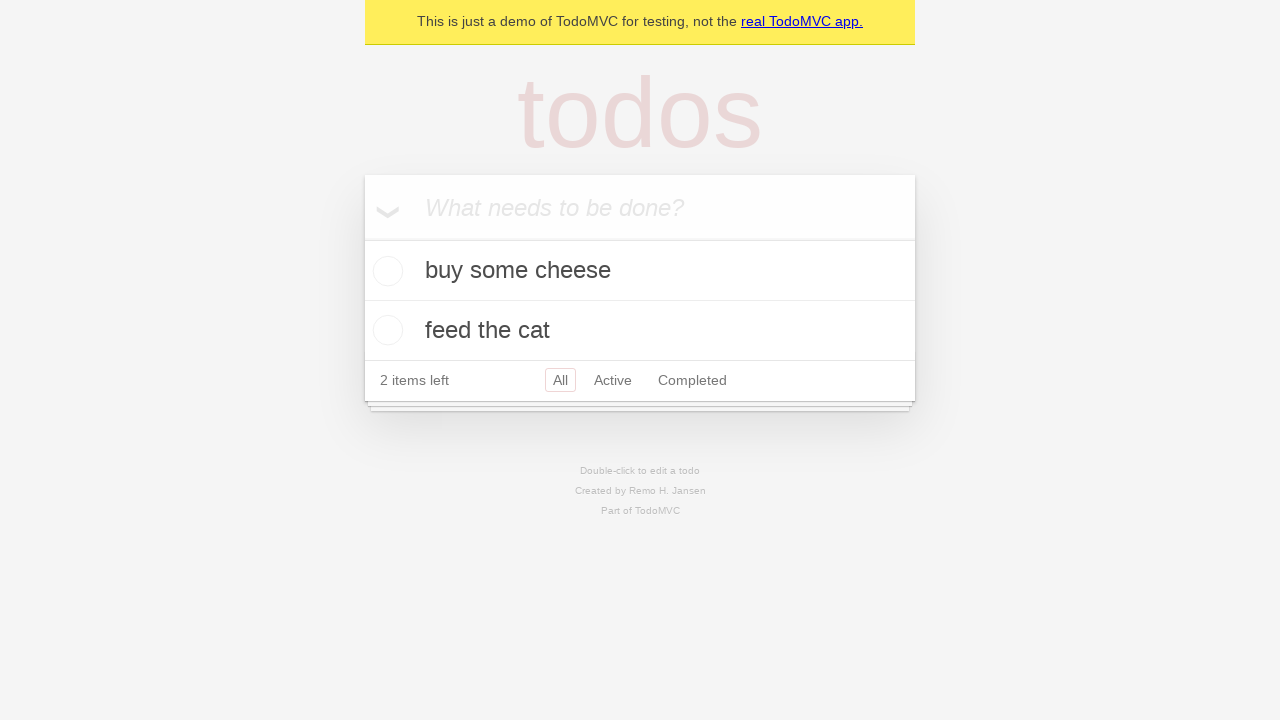

Located all todo items on the page
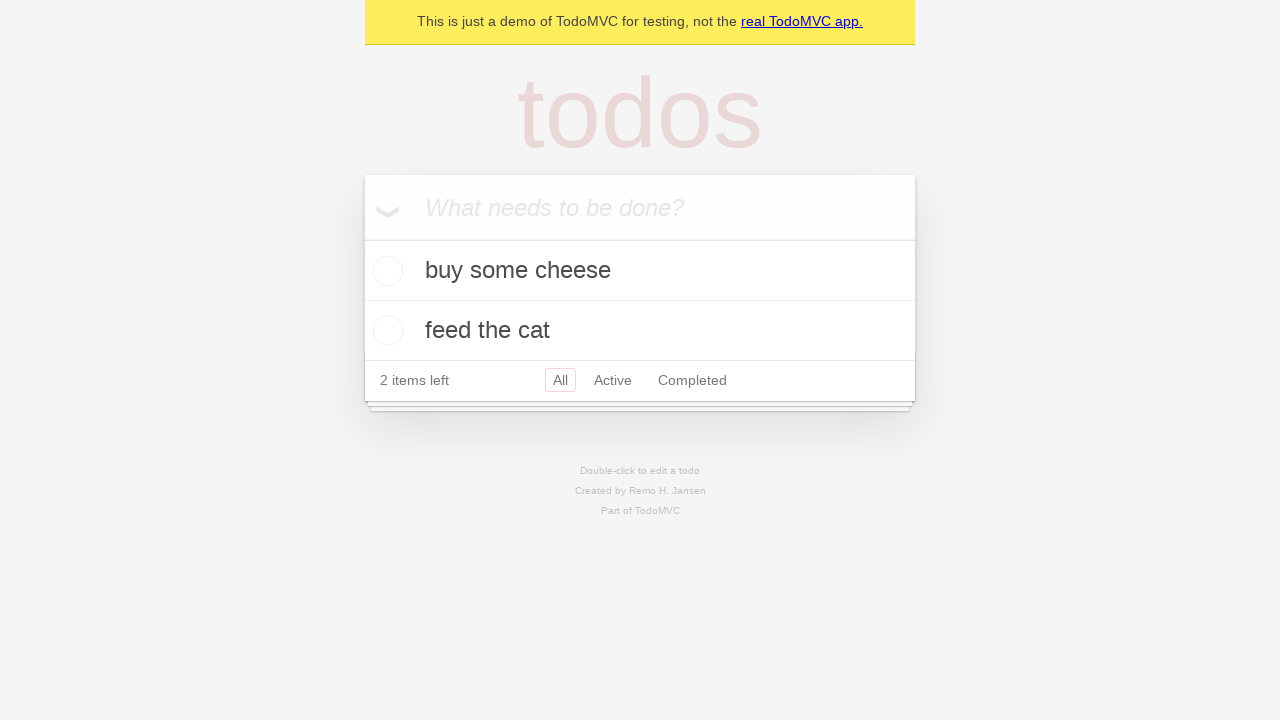

Located checkbox for first todo item
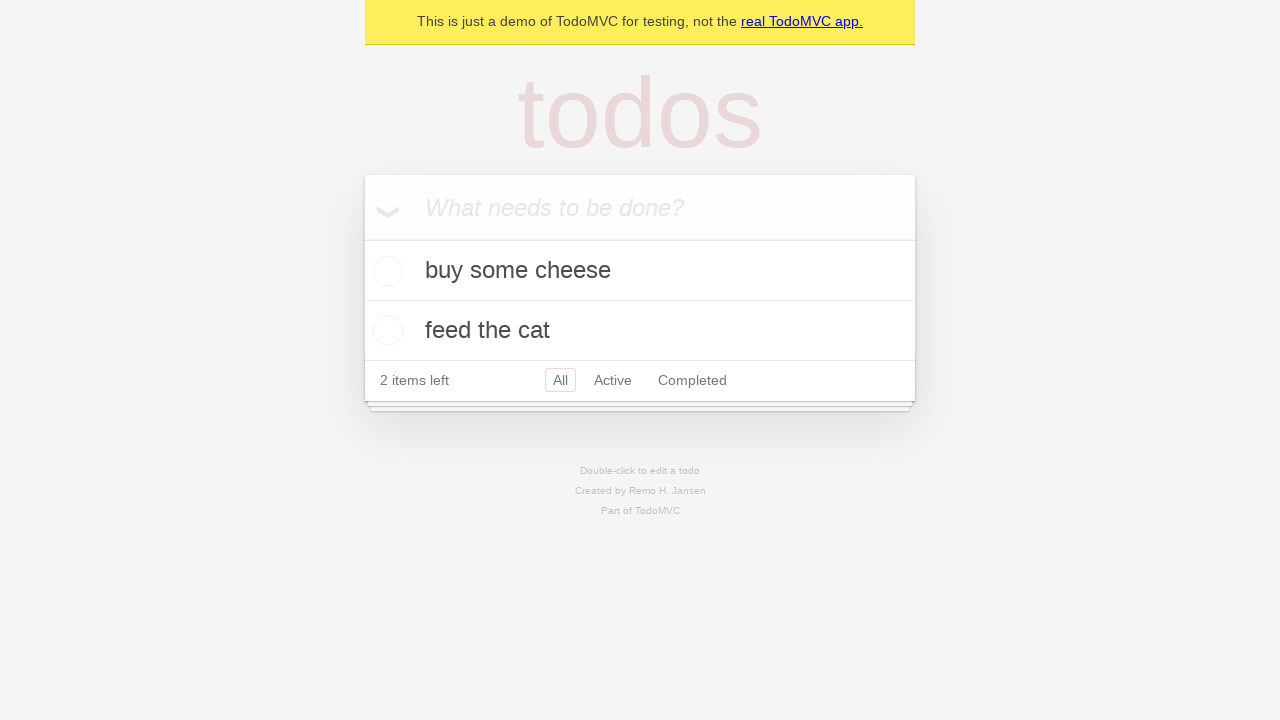

Checked the first todo item at (385, 271) on internal:testid=[data-testid="todo-item"s] >> nth=0 >> internal:role=checkbox
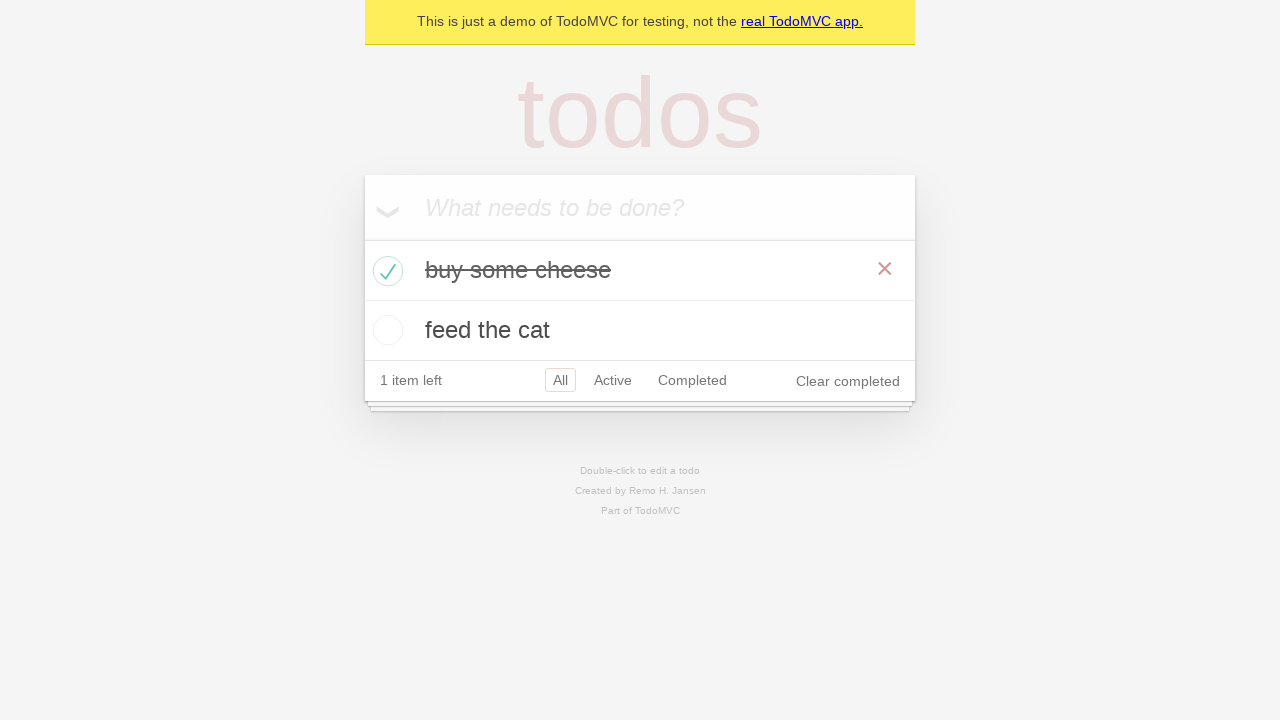

Verified todo items have expected text
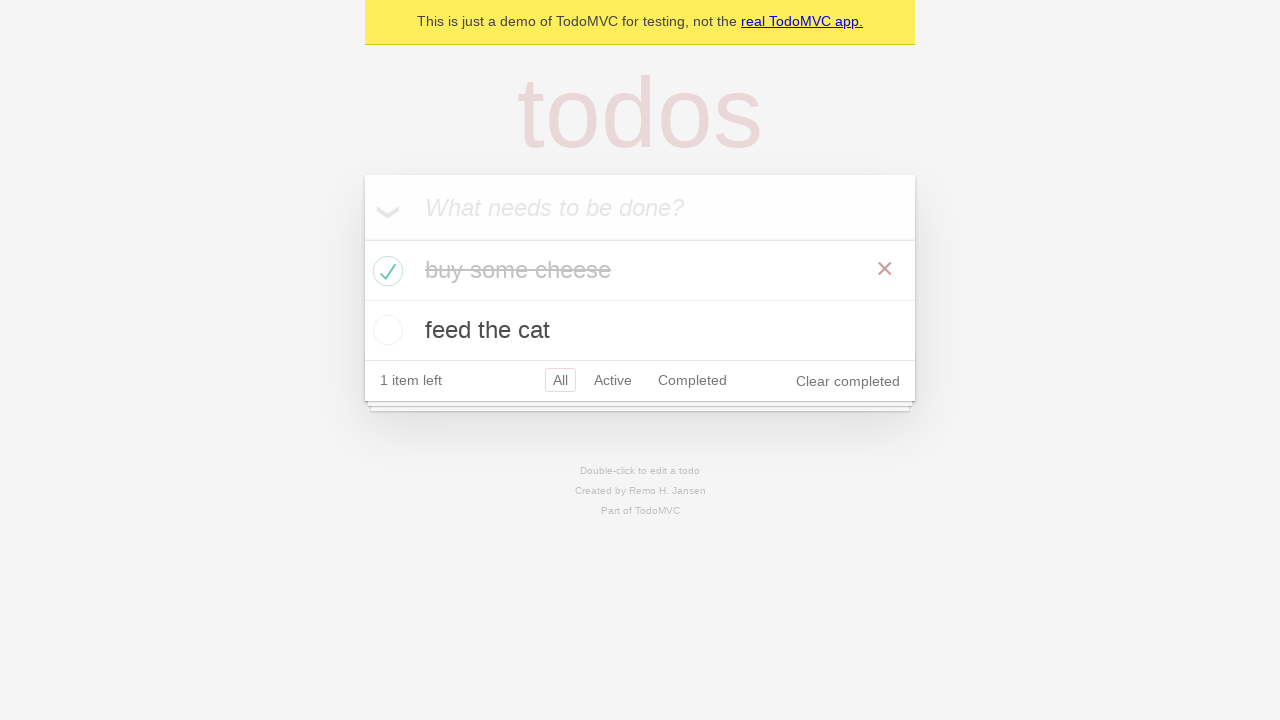

Verified first todo checkbox is checked
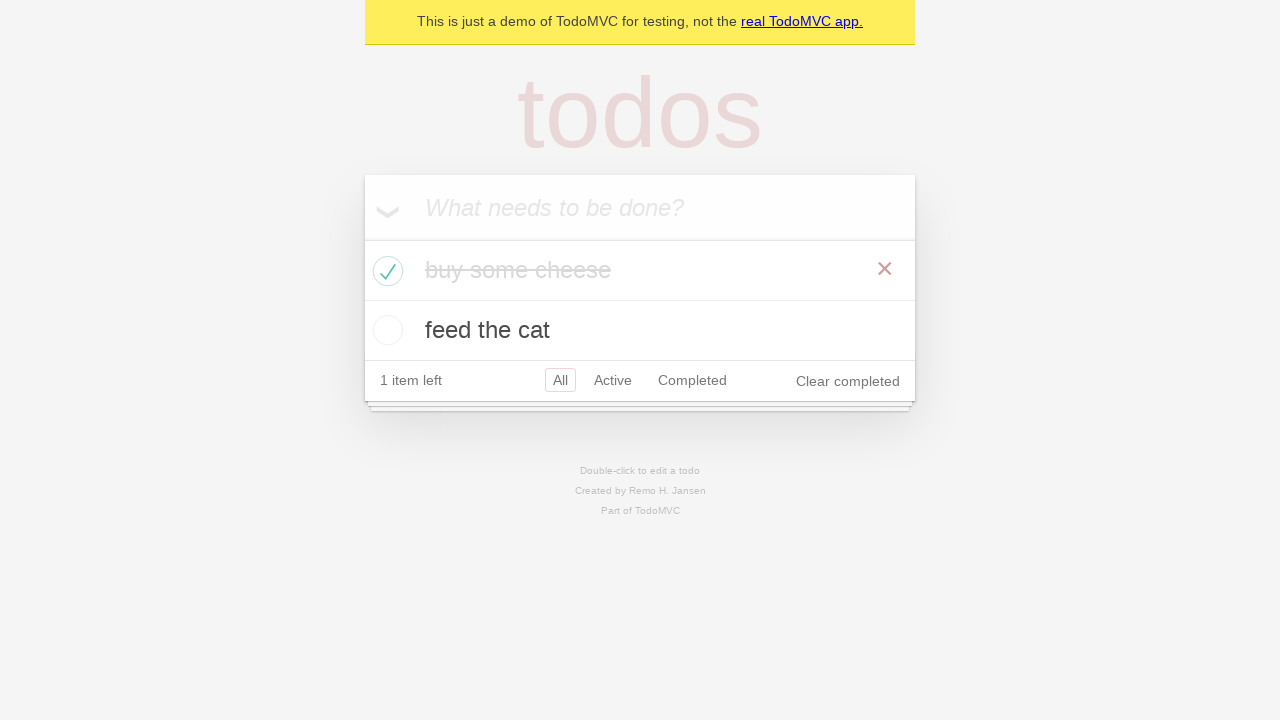

Verified todo items have correct classes (first completed, second not)
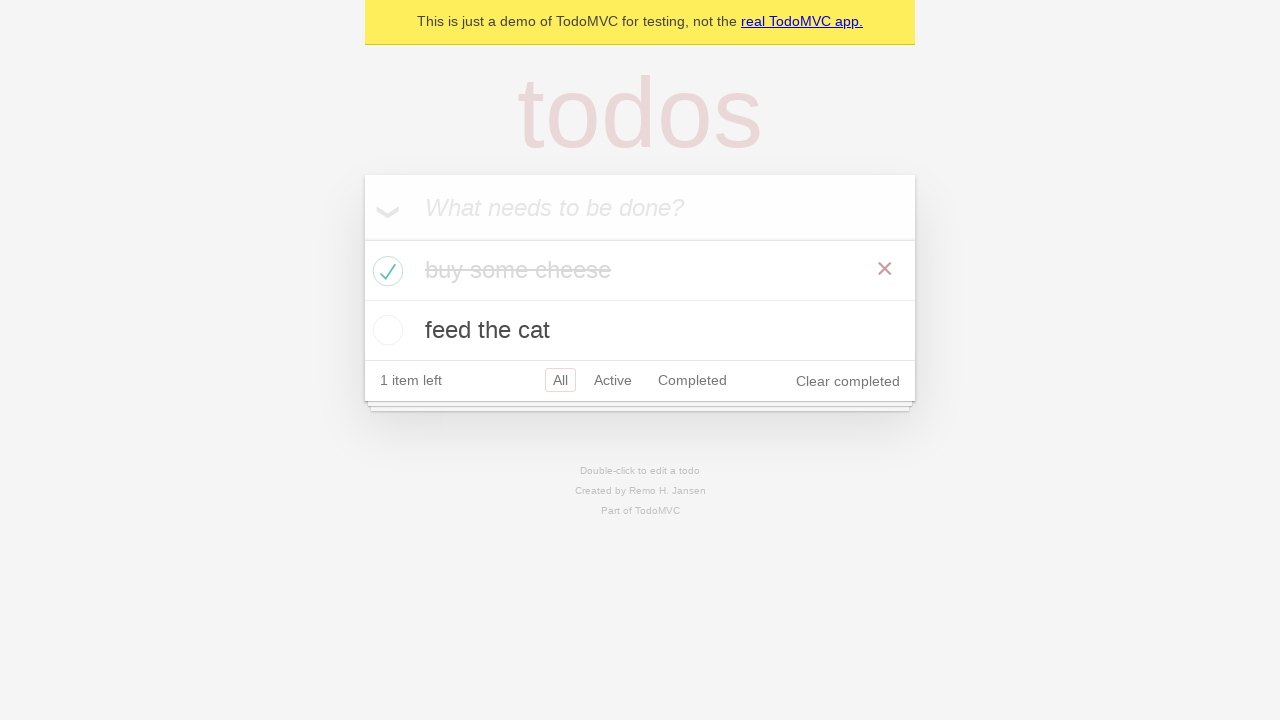

Reloaded the page to test data persistence
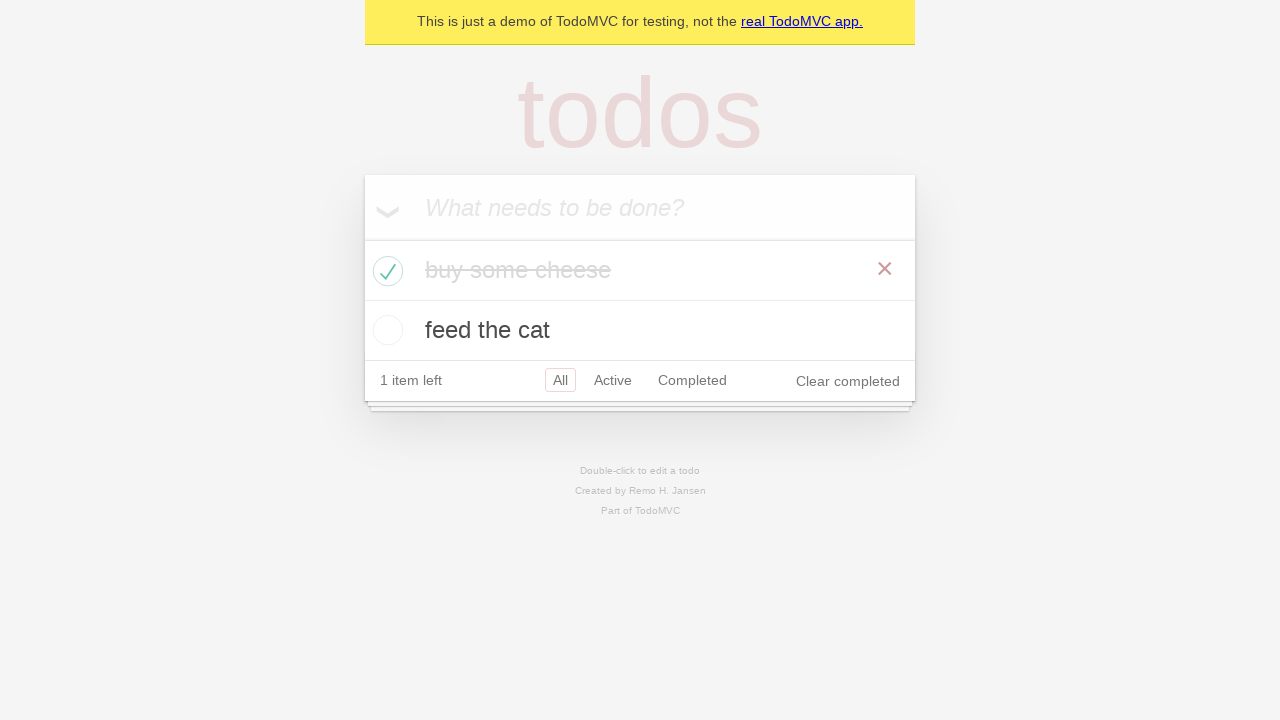

Verified todo items still have expected text after page reload
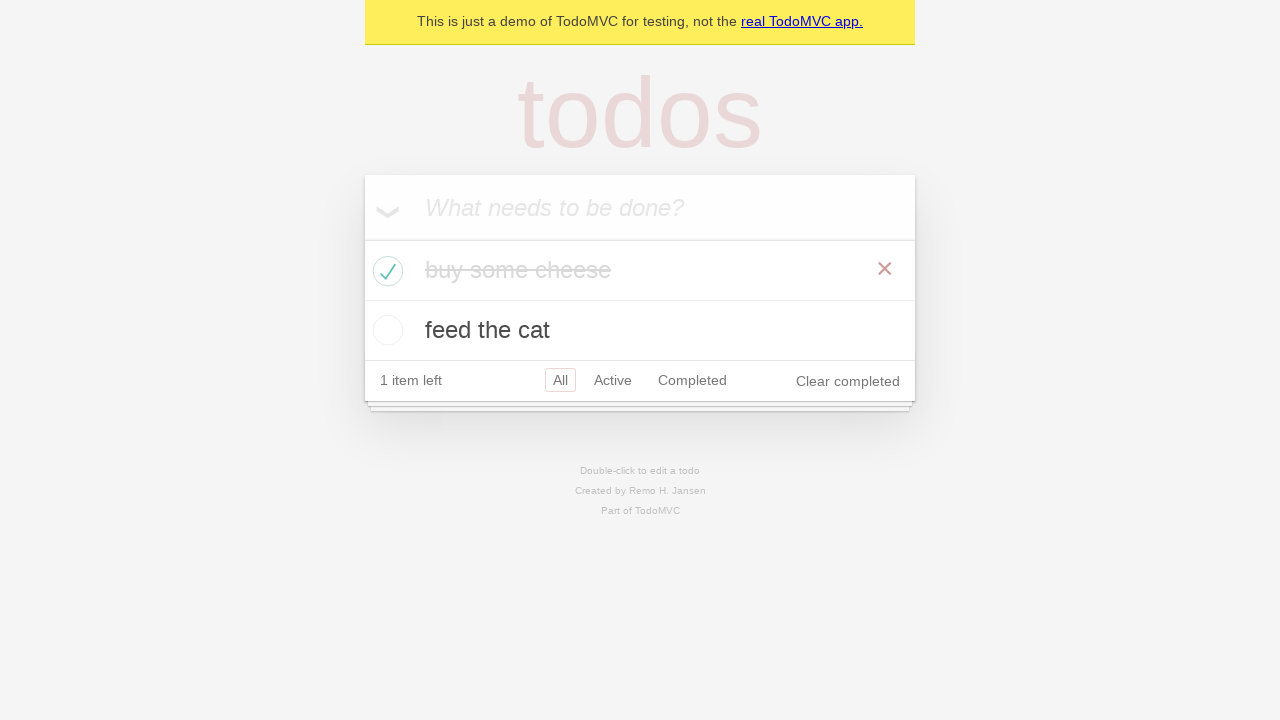

Verified first todo checkbox is still checked after page reload
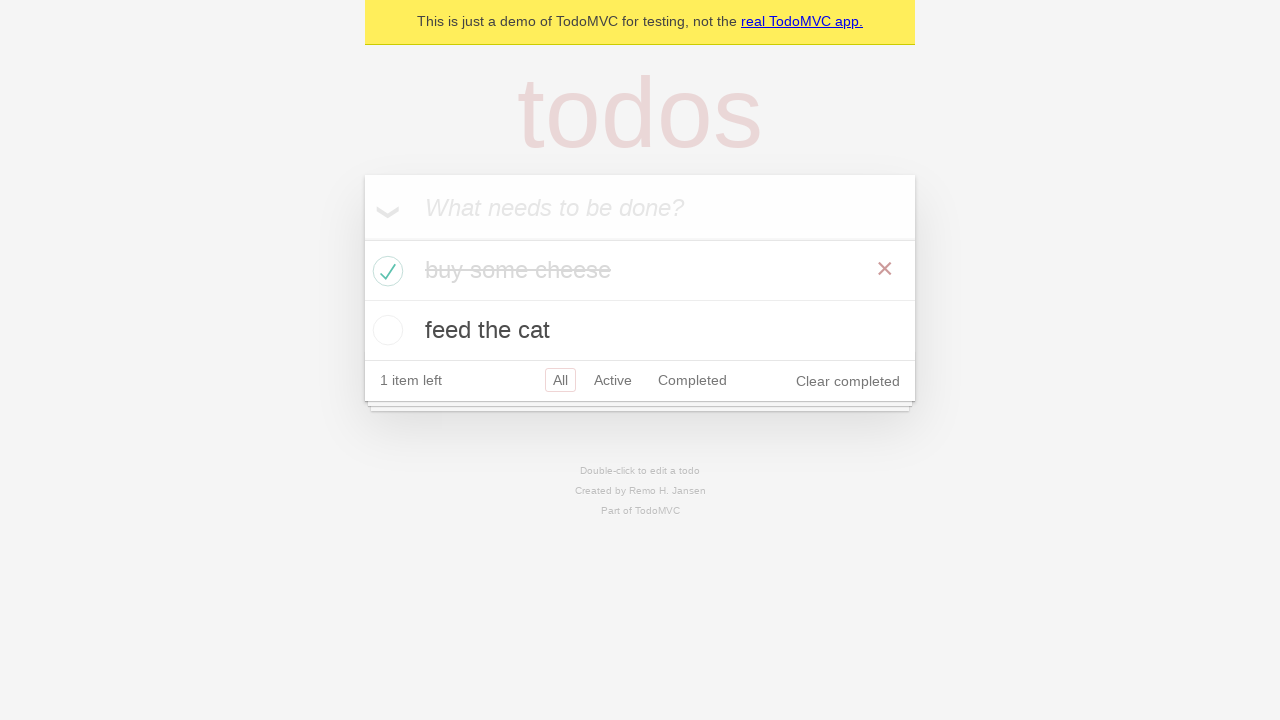

Verified todo item classes persisted after page reload
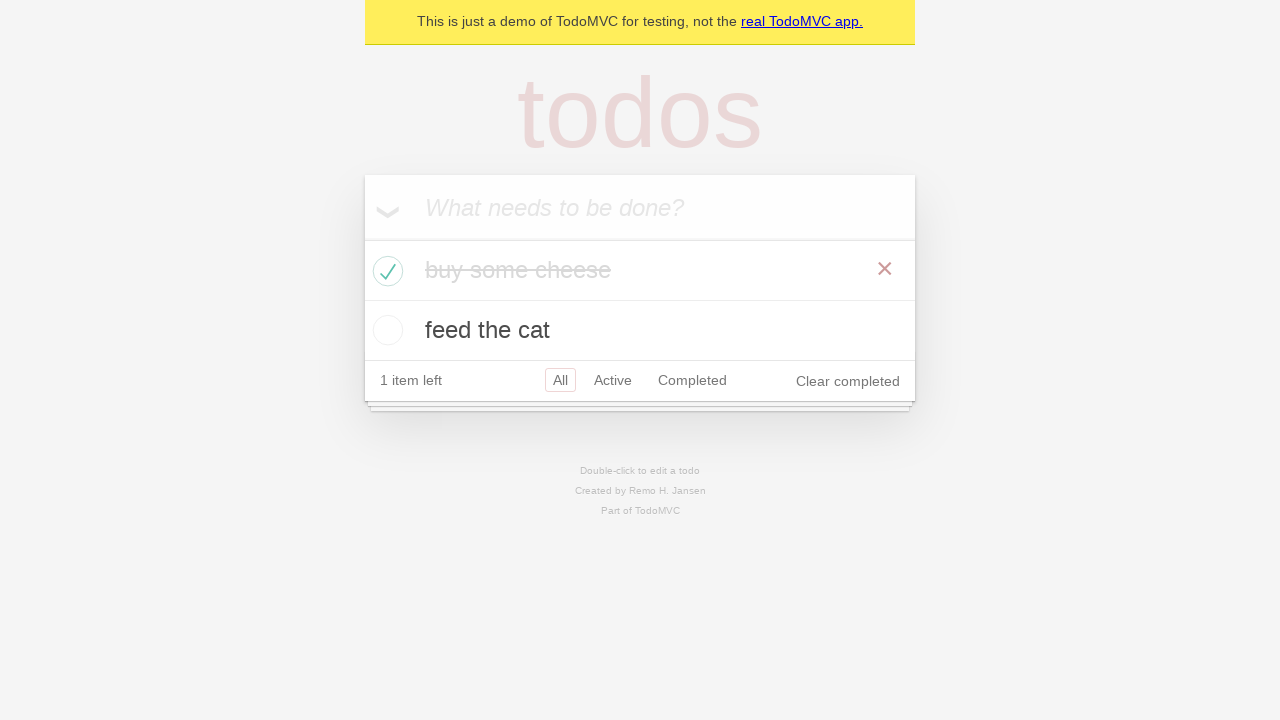

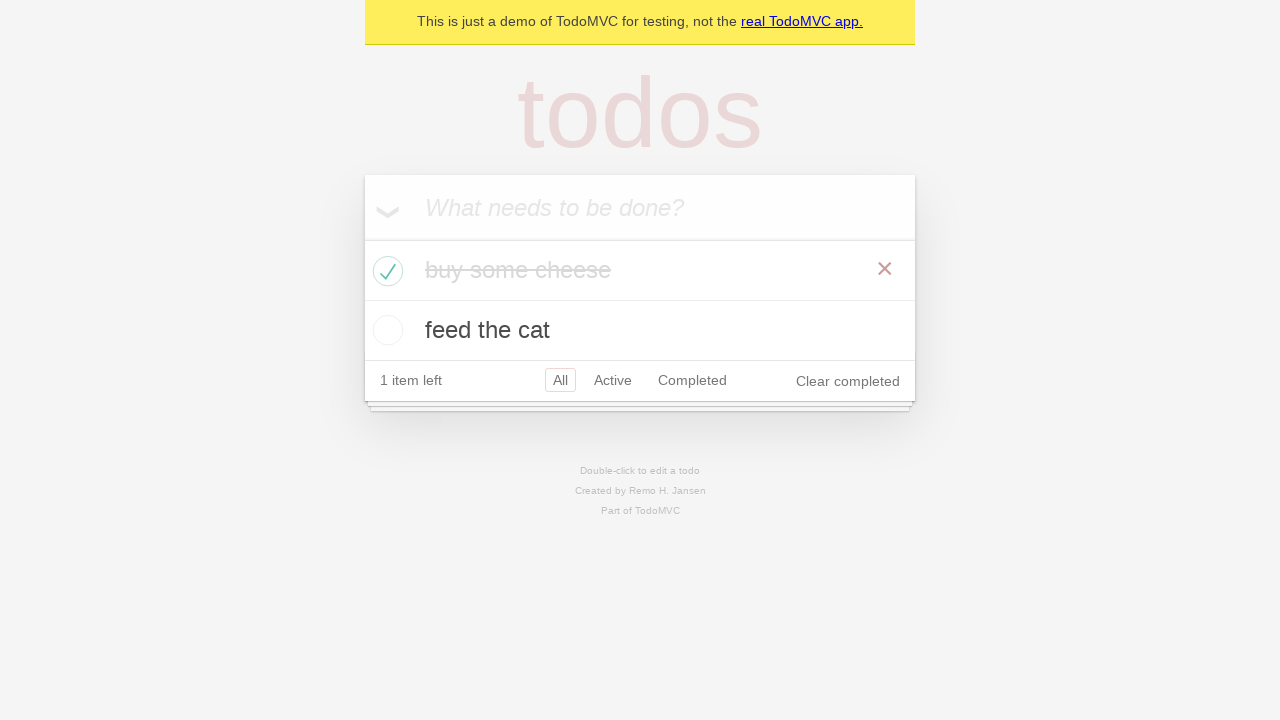